Automates the SpaceX ISS docking simulator by clicking the Begin button to start the simulation and waiting for the control panel to become interactive.

Starting URL: https://iss-sim.spacex.com/

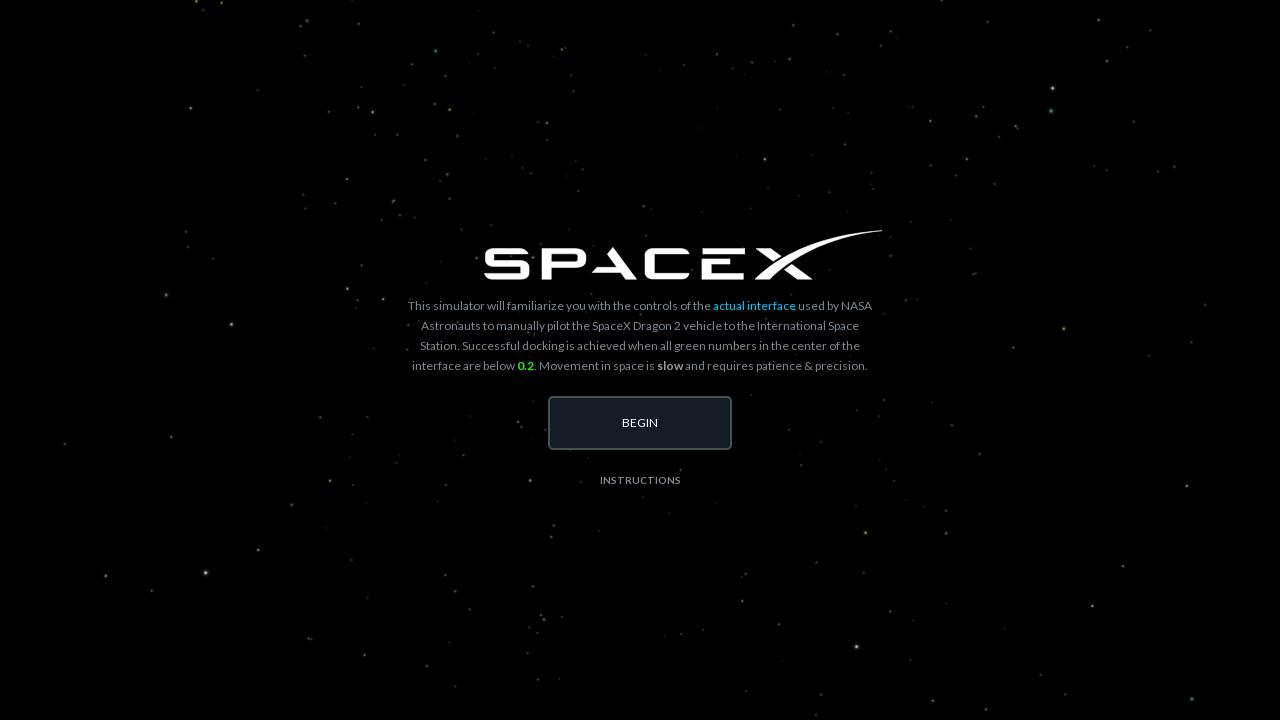

Begin button became visible
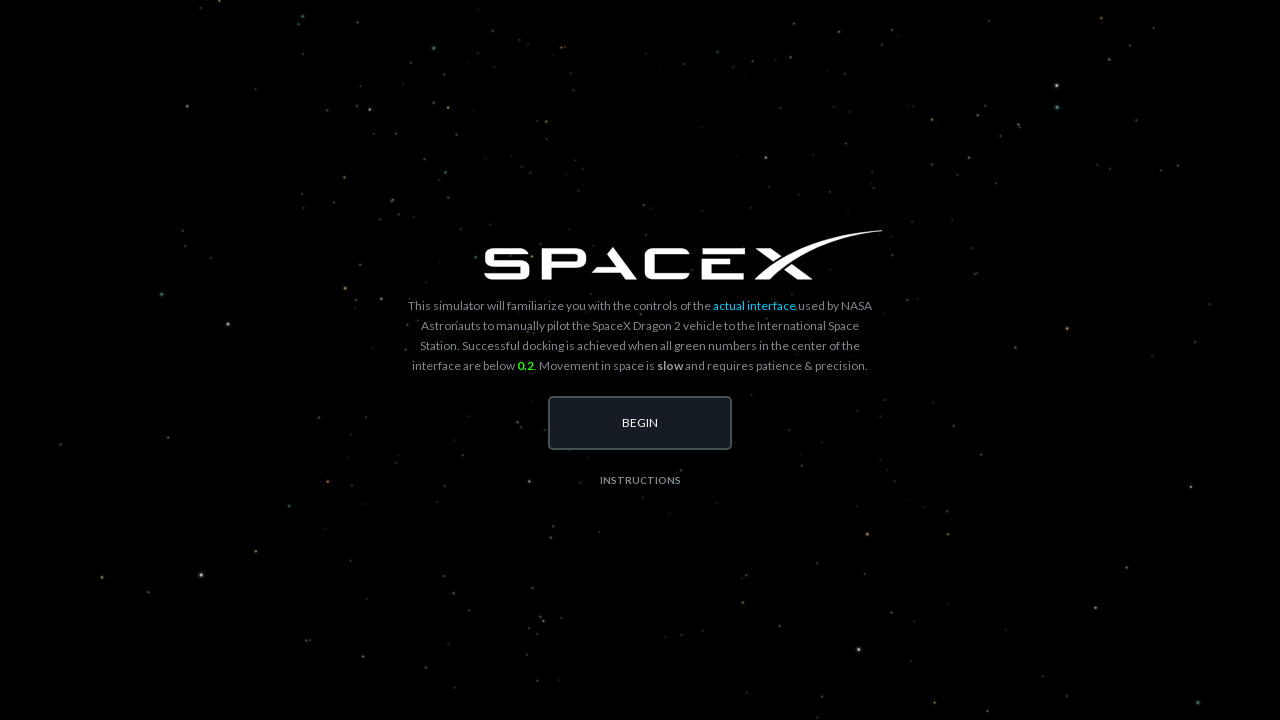

Clicked the large Begin button to start the simulation at (640, 423) on #begin-button
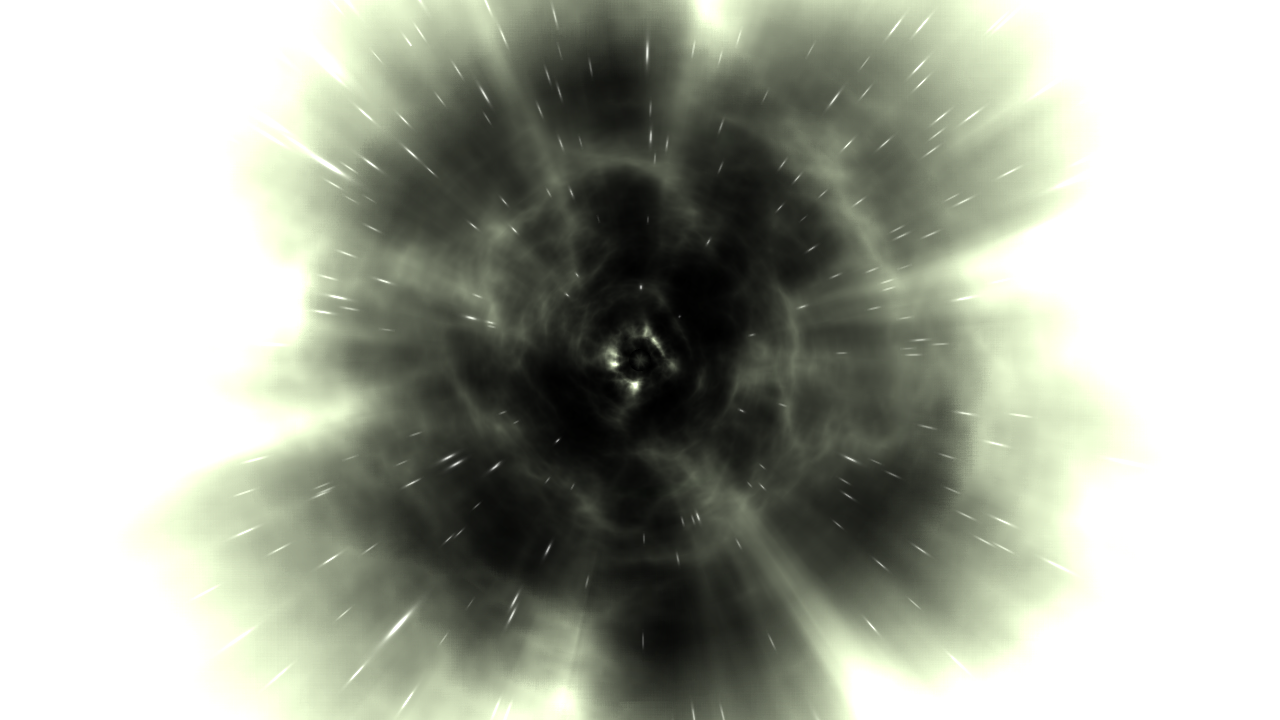

Control panel became interactive and translate-up-button is visible
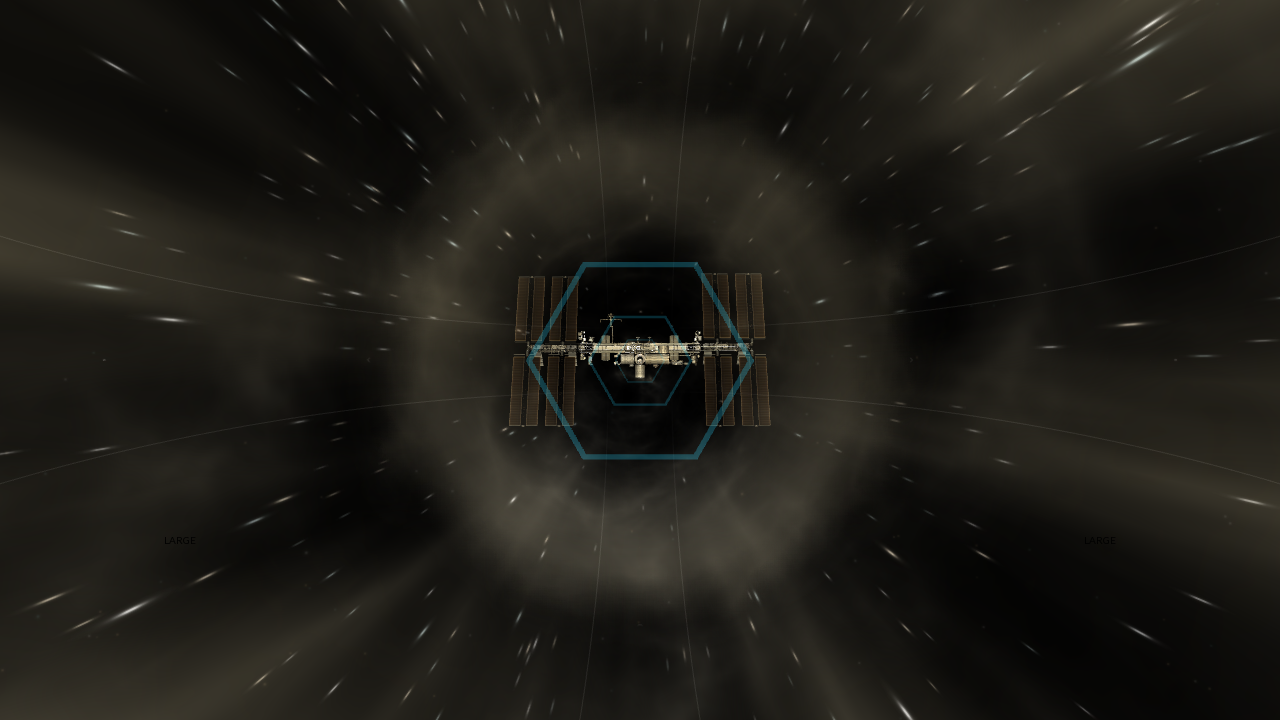

Waited 5 seconds for simulation to fully initialize
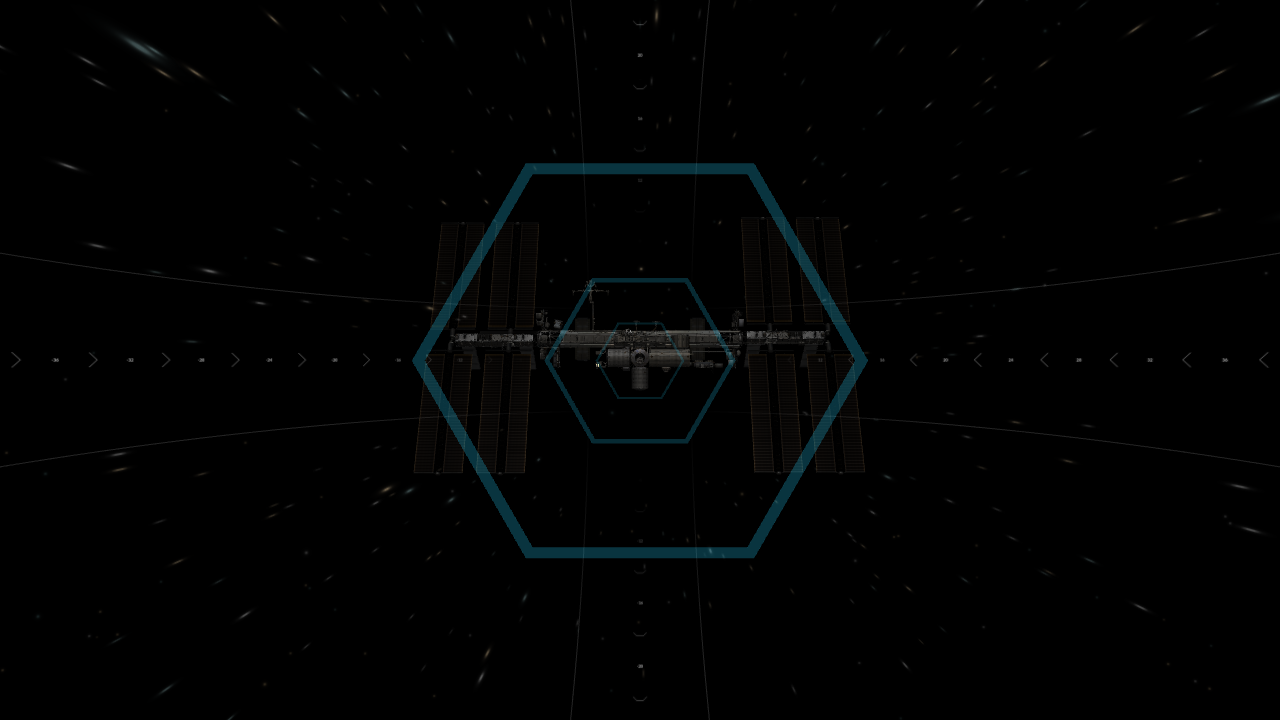

Executed rollRight() command
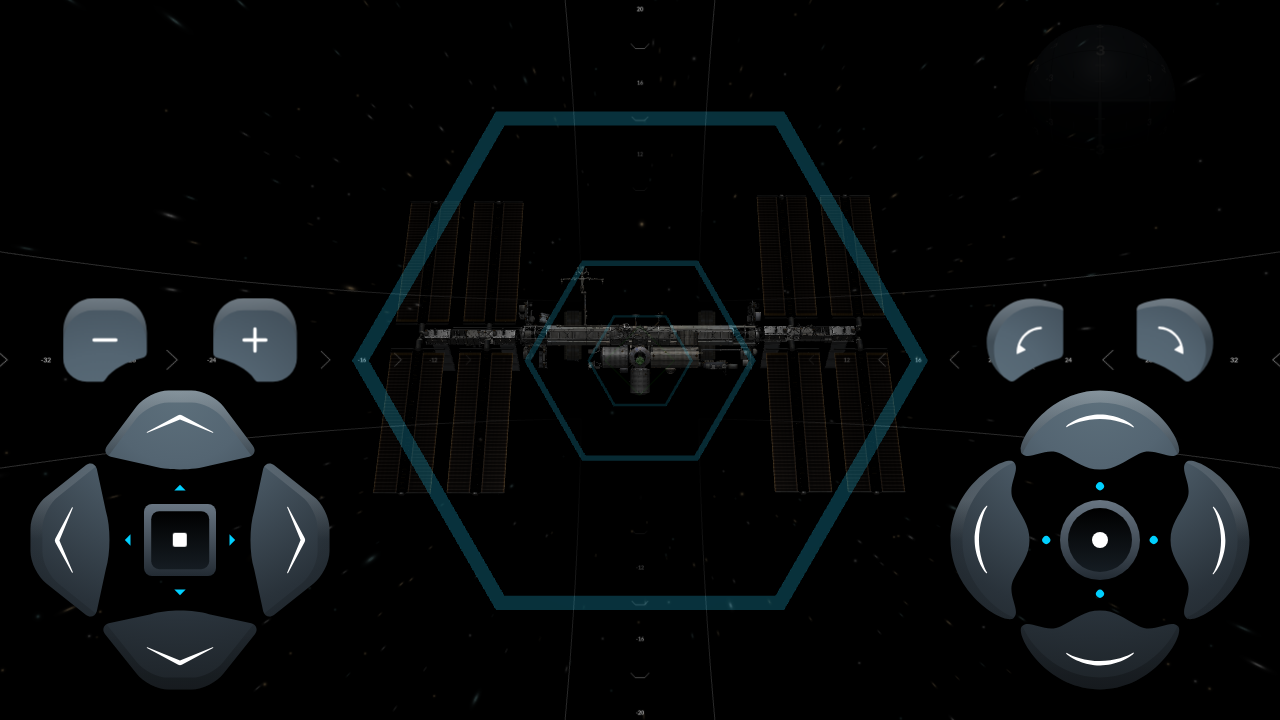

Executed pitchDown() command
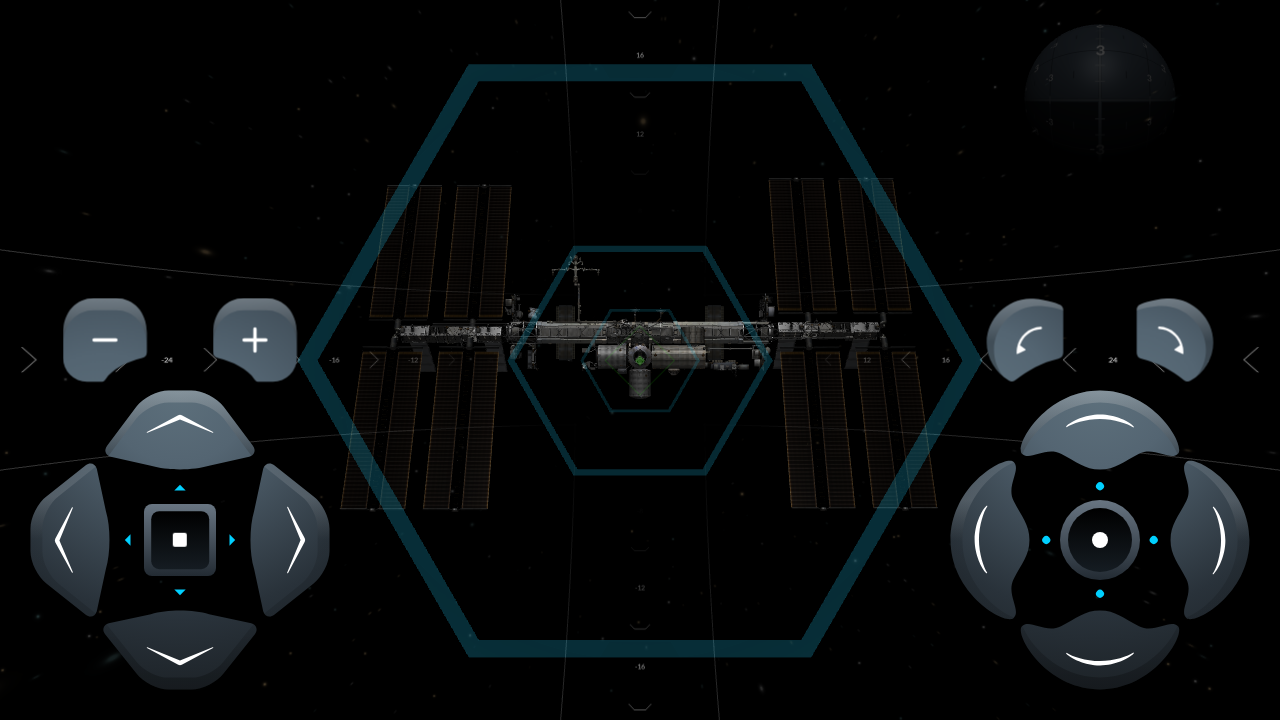

Executed yawRight() command
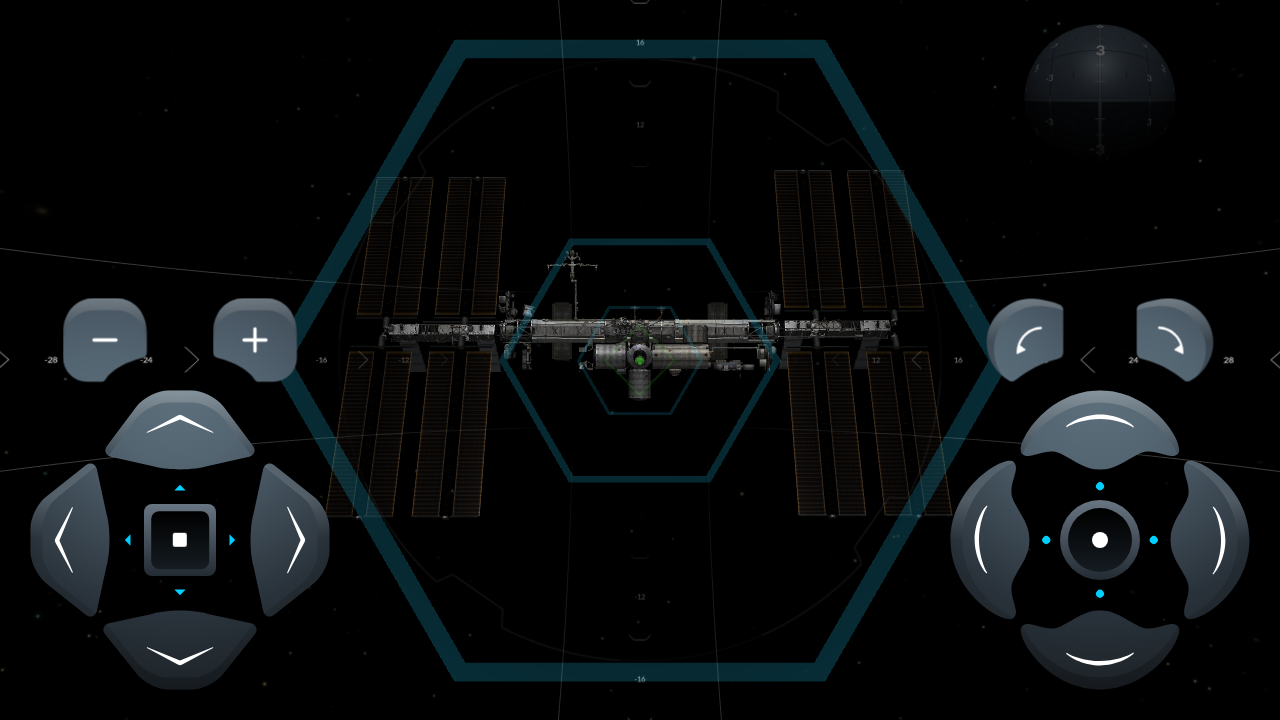

Executed translateRight() command
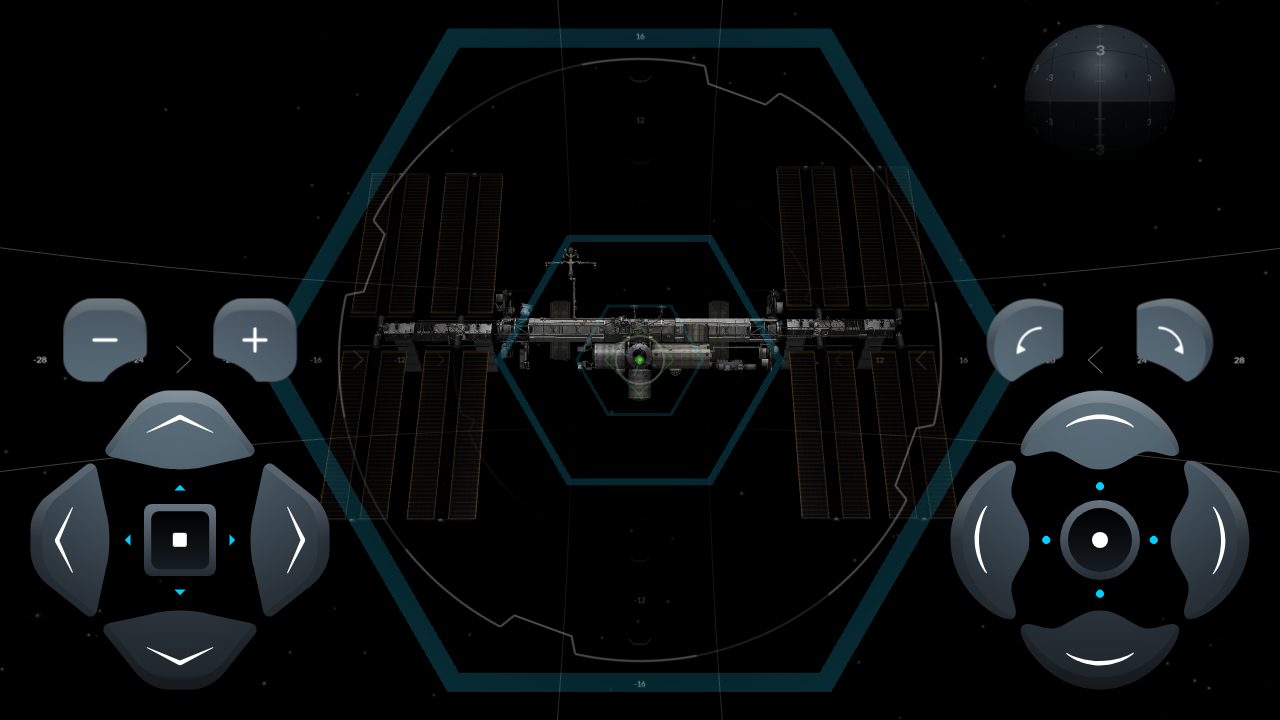

Executed translateUp() command
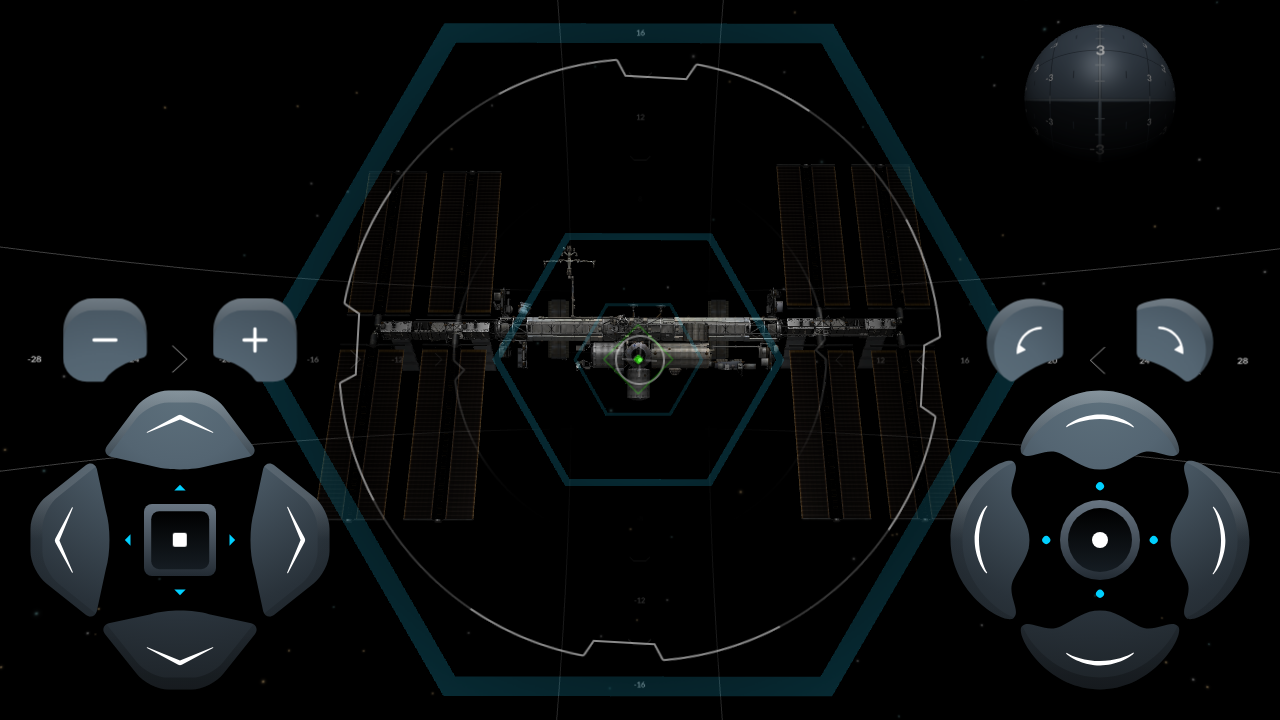

Executed translateForward() command
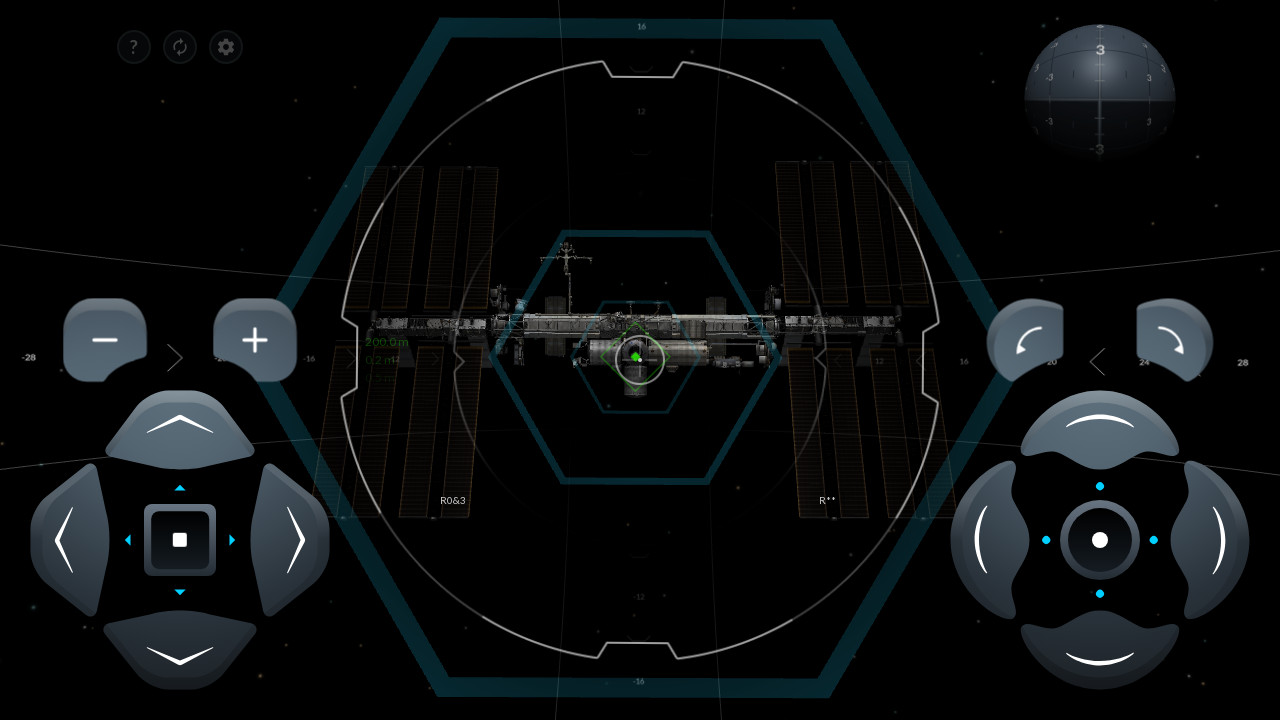

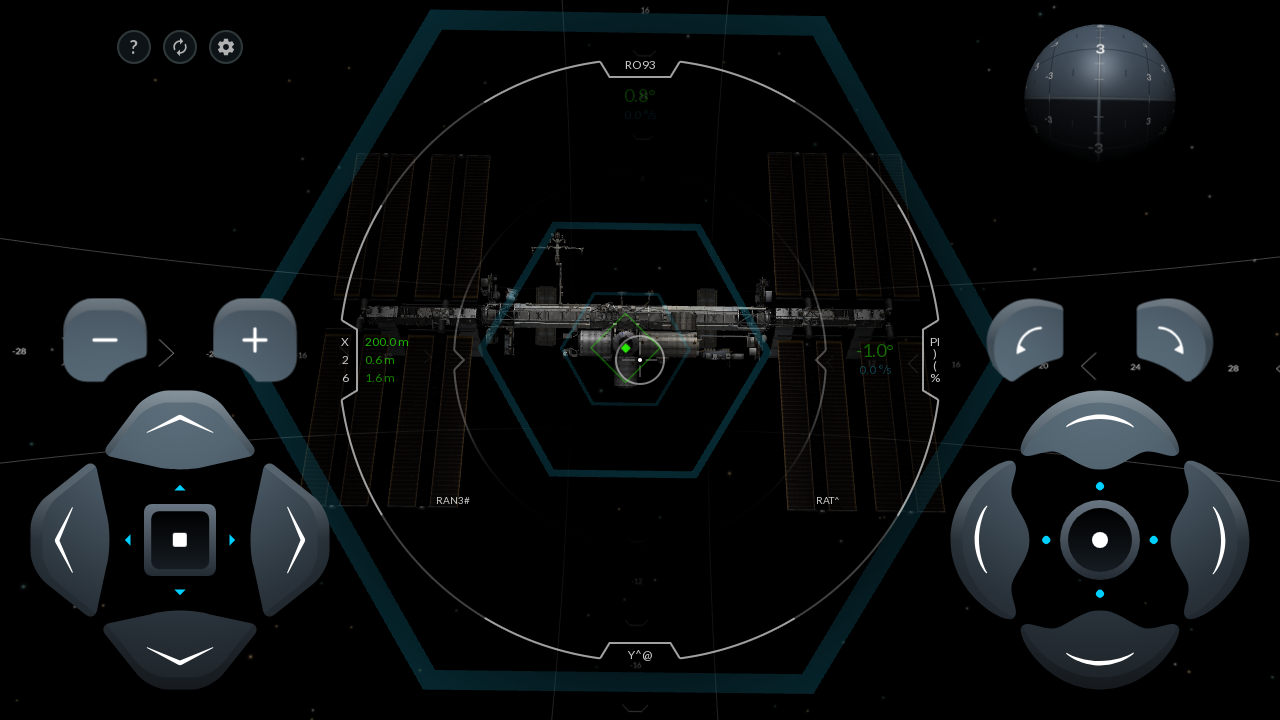